Navigates to the TVS Motor company website homepage and verifies the page loads successfully.

Starting URL: https://www.tvsmotor.com/

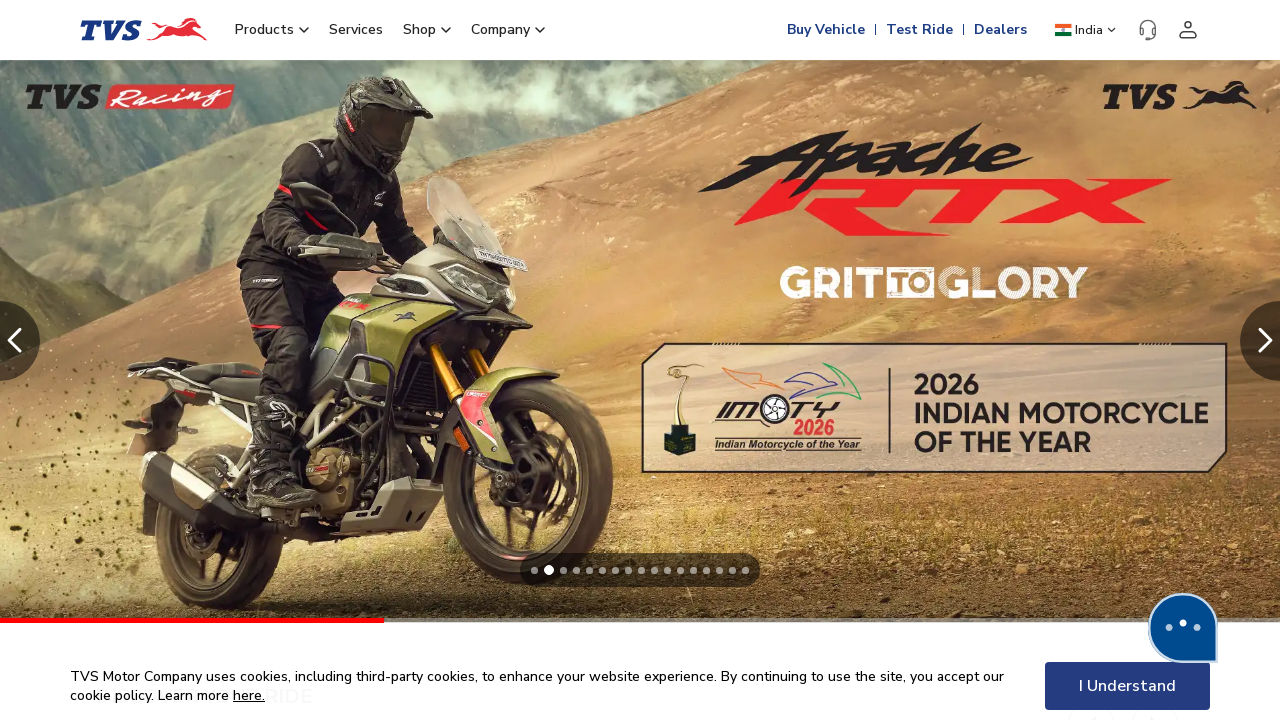

Waited for page DOM to load
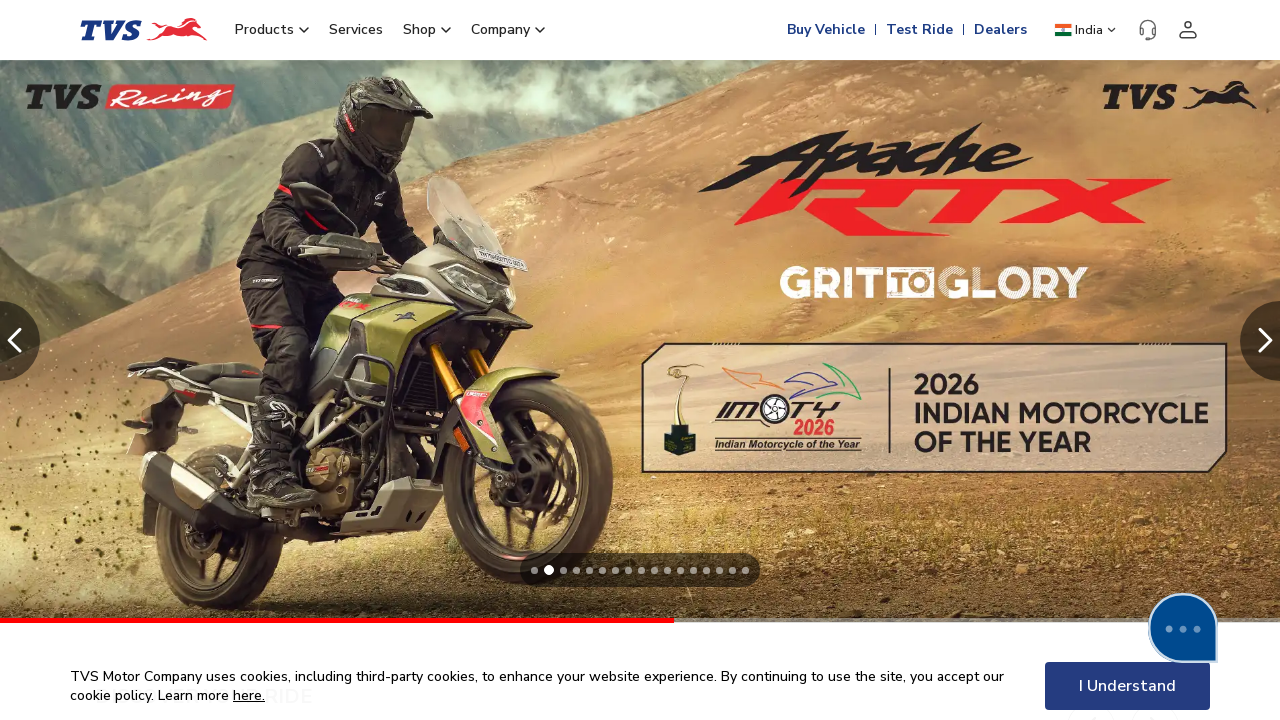

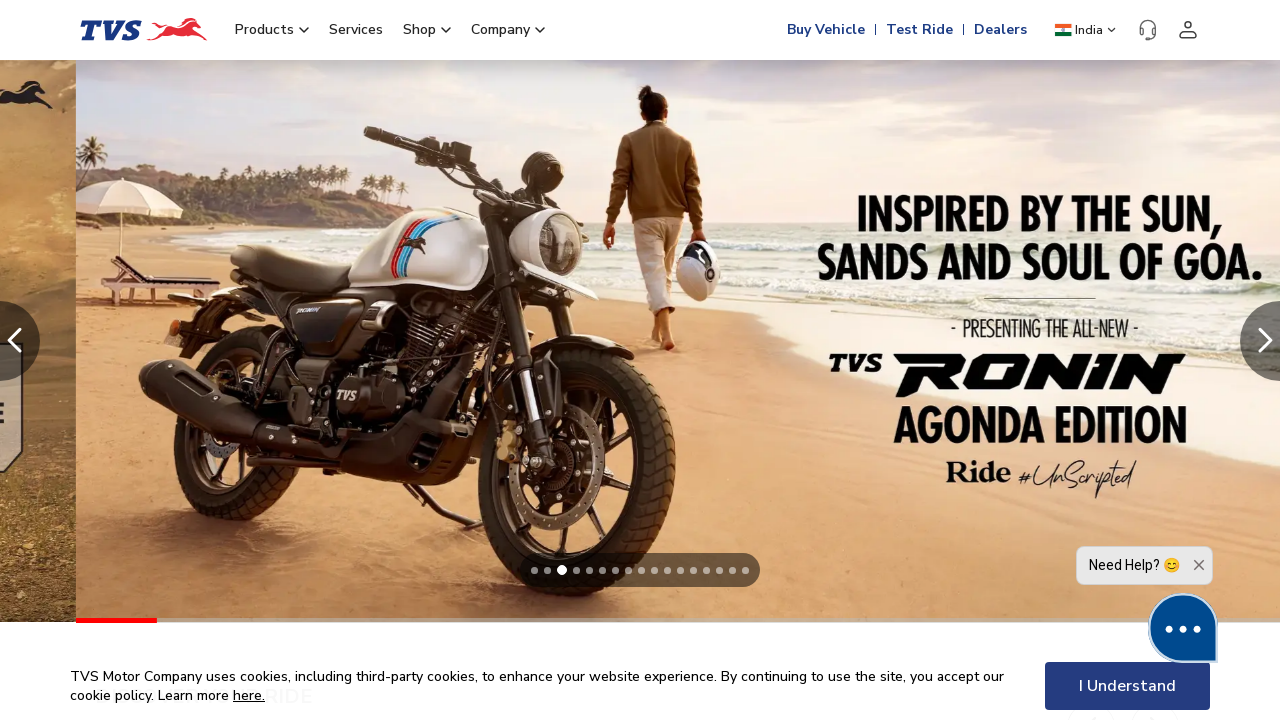